Tests various Playwright locator strategies by interacting with form elements including checkboxes, radio buttons, dropdowns, password fields, buttons, and links on an Angular practice page

Starting URL: https://rahulshettyacademy.com/angularpractice/

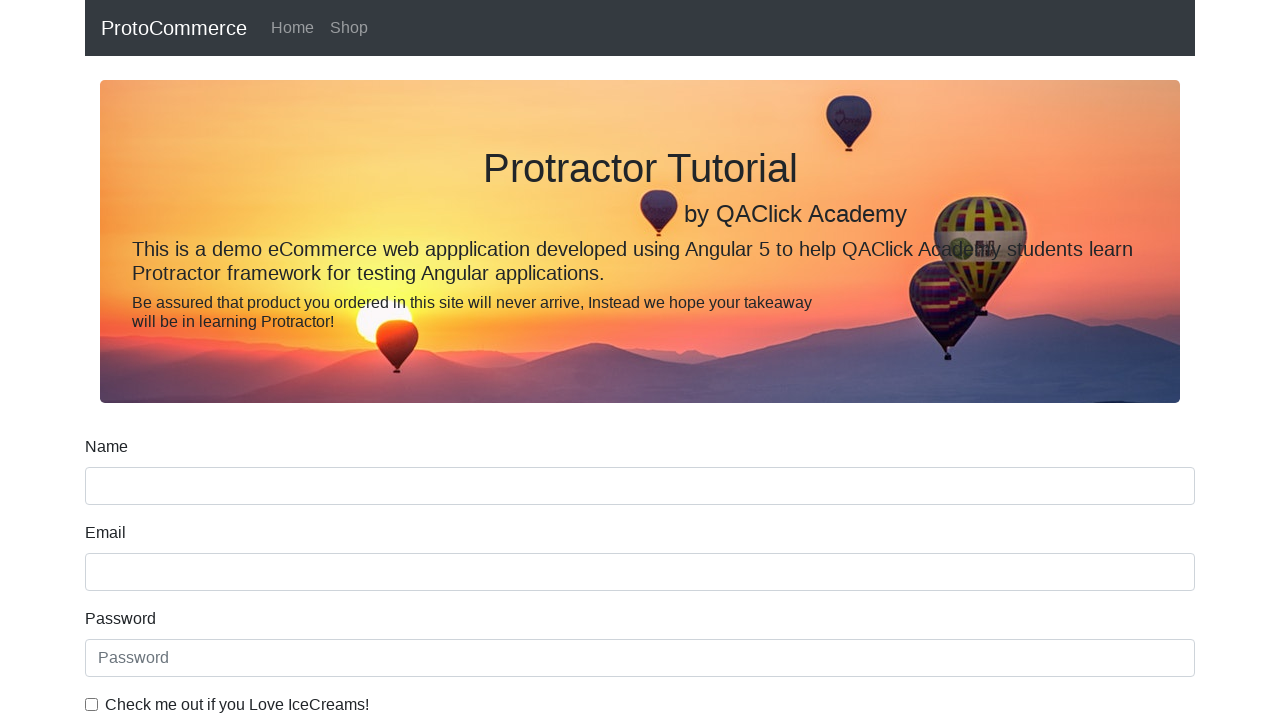

Navigated to Angular practice page
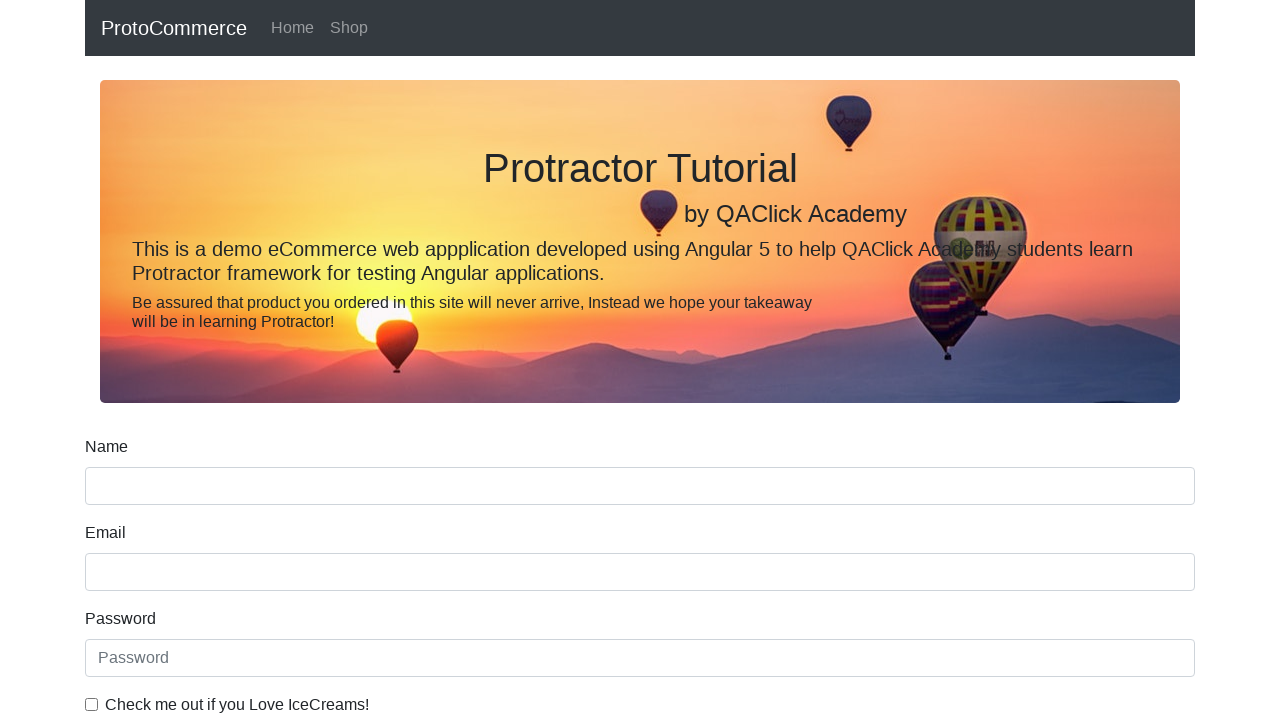

Clicked ice cream checkbox at (92, 704) on internal:label="Check me out if you Love IceCreams!"i
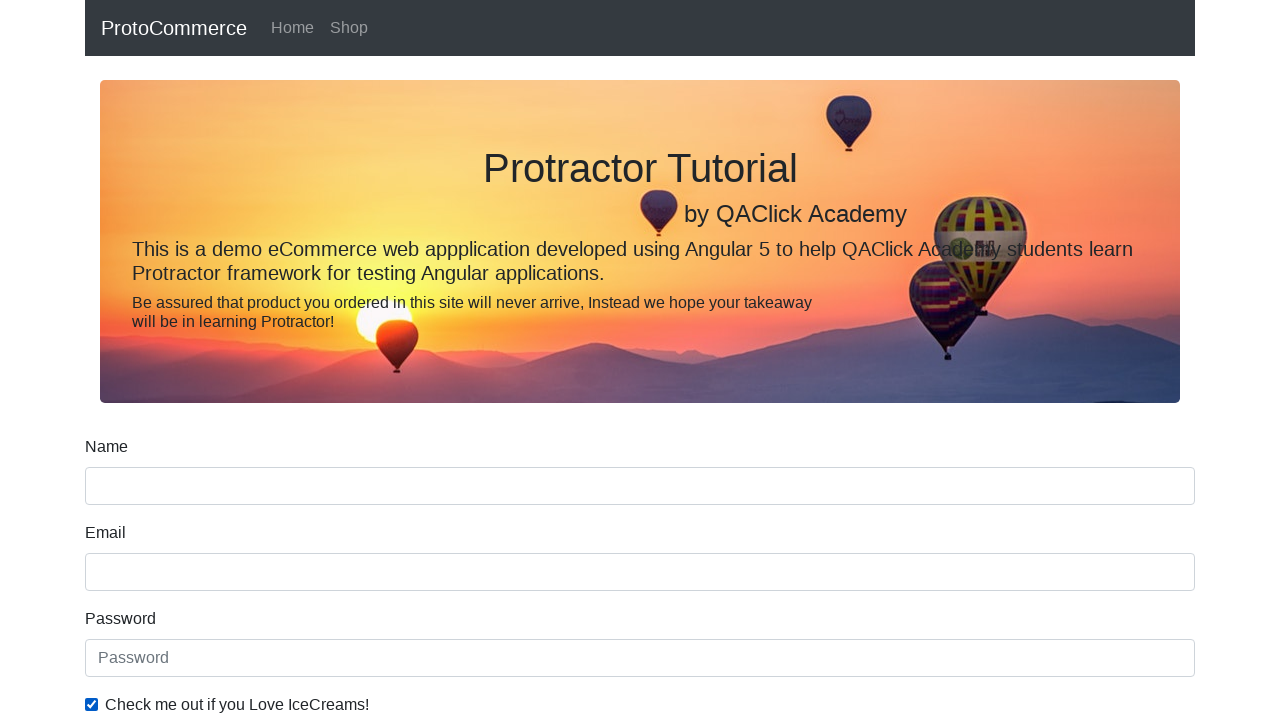

Selected 'Employed' radio button at (326, 360) on internal:label="Employed"i
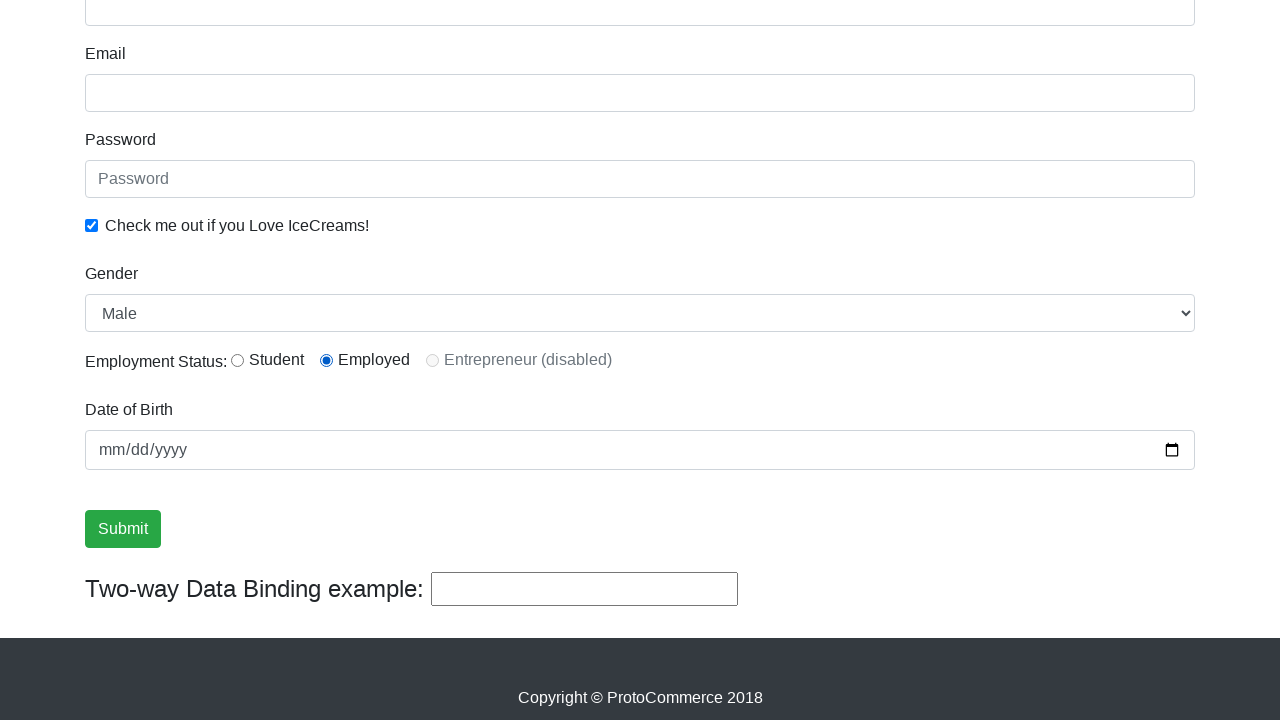

Selected 'Male' from Gender dropdown on internal:label="Gender"i
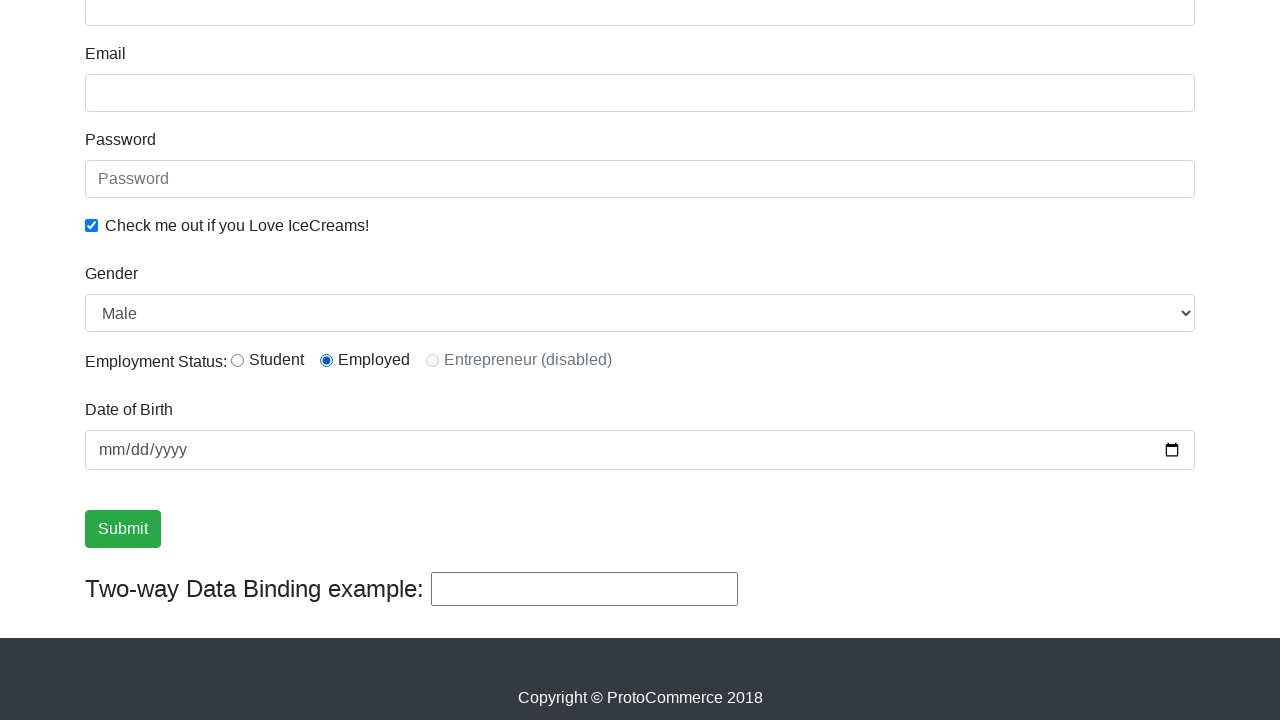

Filled password field with 'abc123' on internal:attr=[placeholder="Password"i]
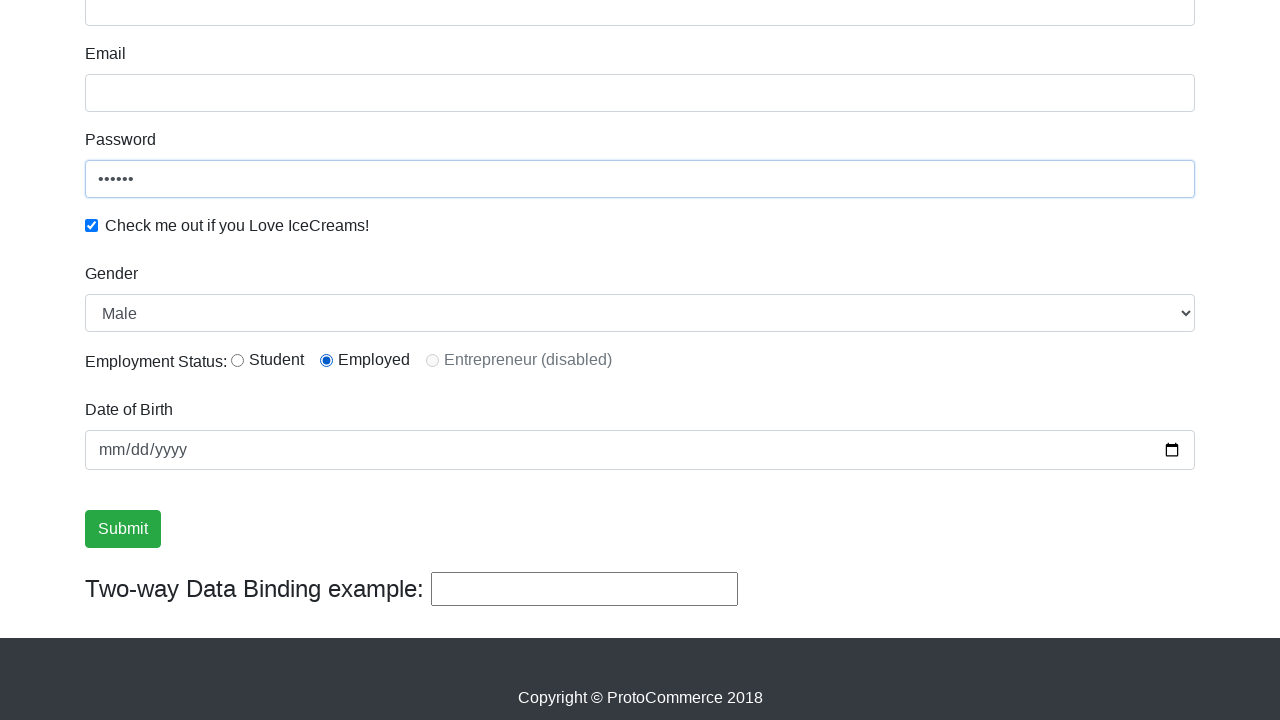

Clicked Submit button at (123, 529) on internal:role=button[name="Submit"i]
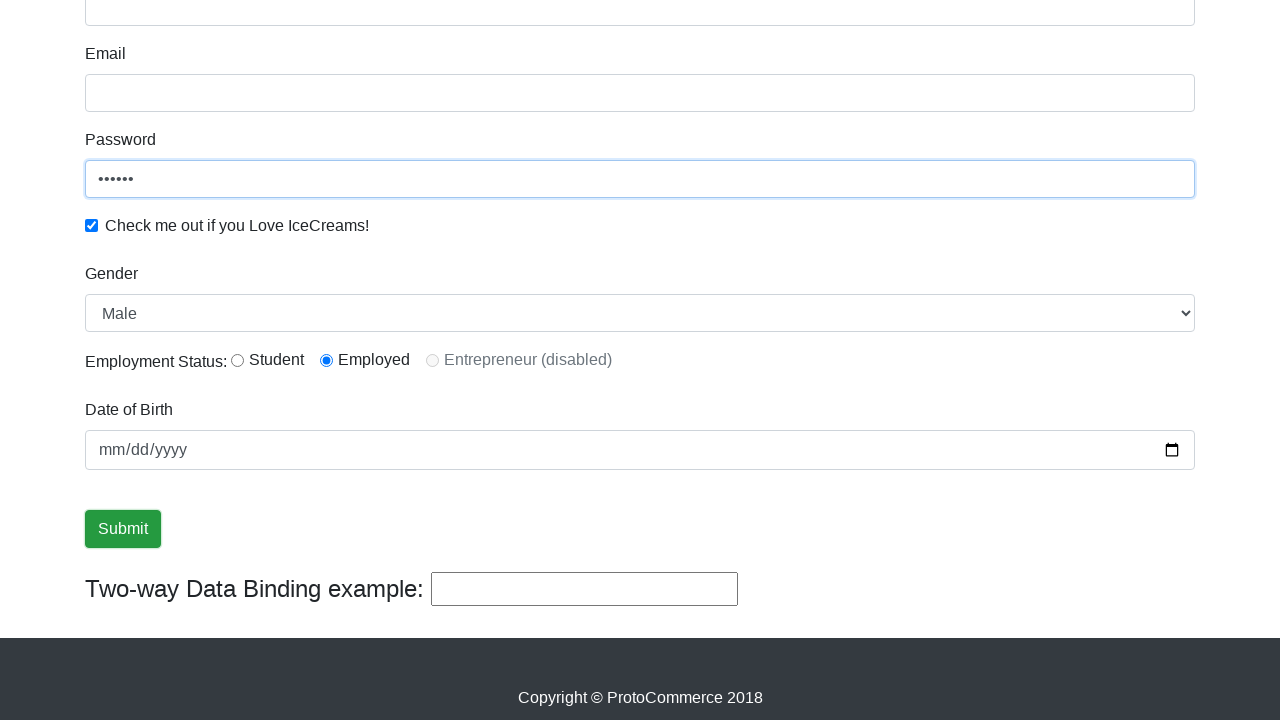

Success message appeared confirming form submission
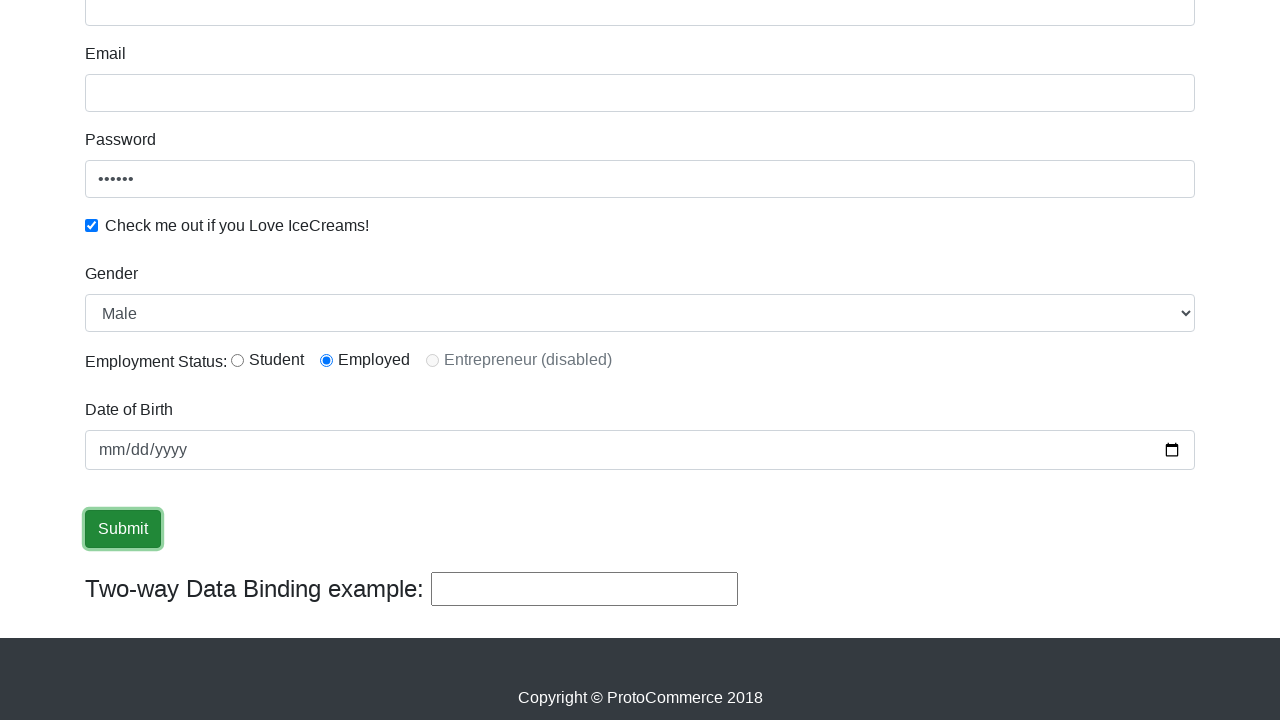

Clicked Shop link to navigate to shop page at (349, 28) on internal:role=link[name="Shop"i]
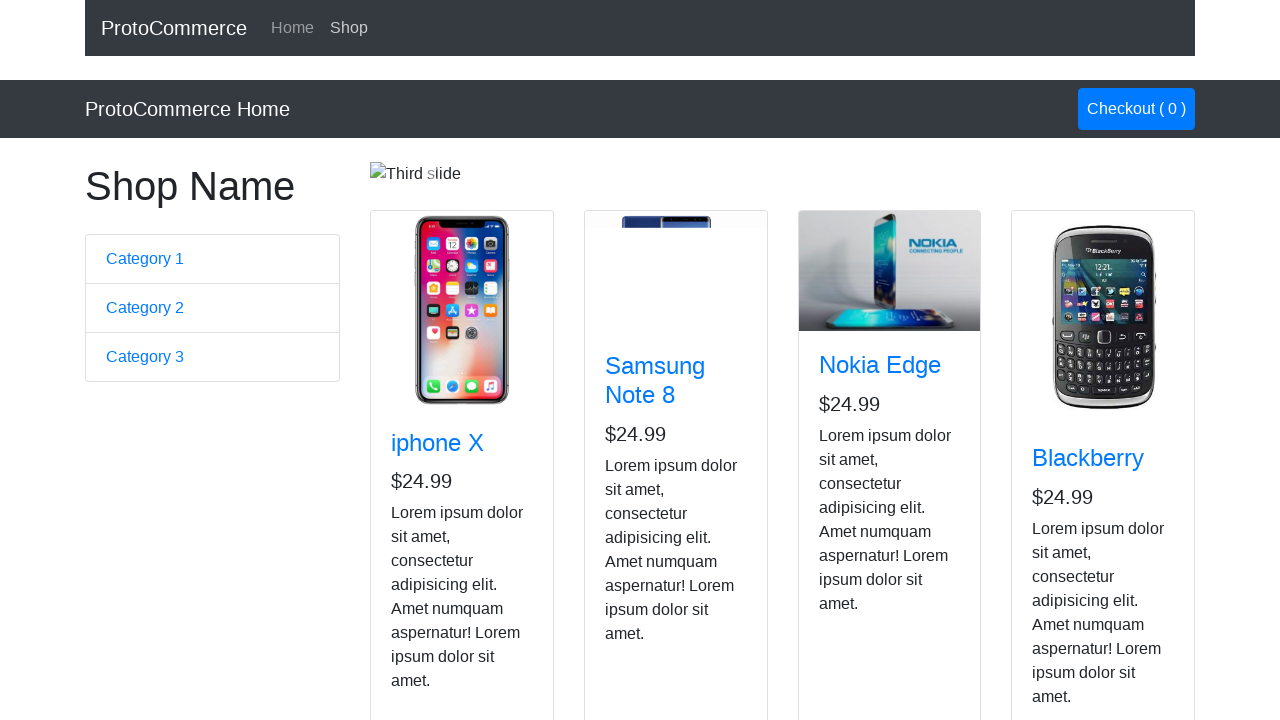

Added Nokia Edge product to cart at (854, 528) on xpath=//app-card >> internal:has-text="Nokia Edge"i >> internal:role=button[name
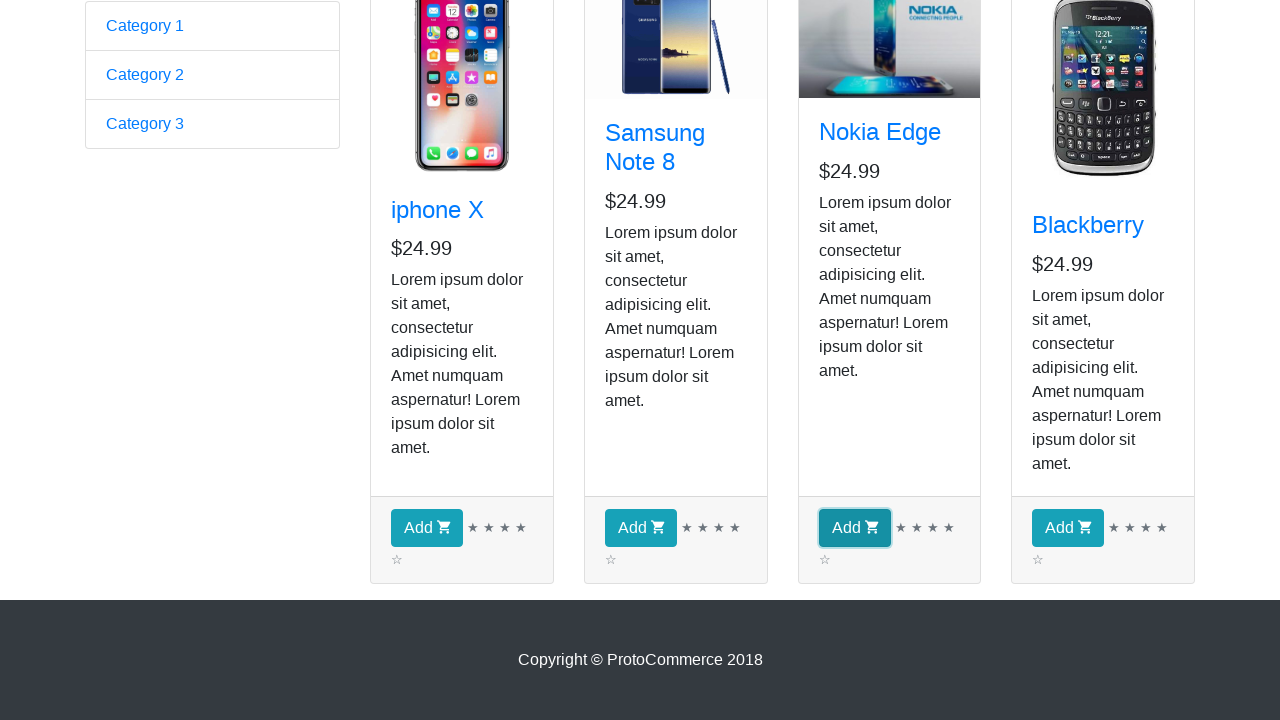

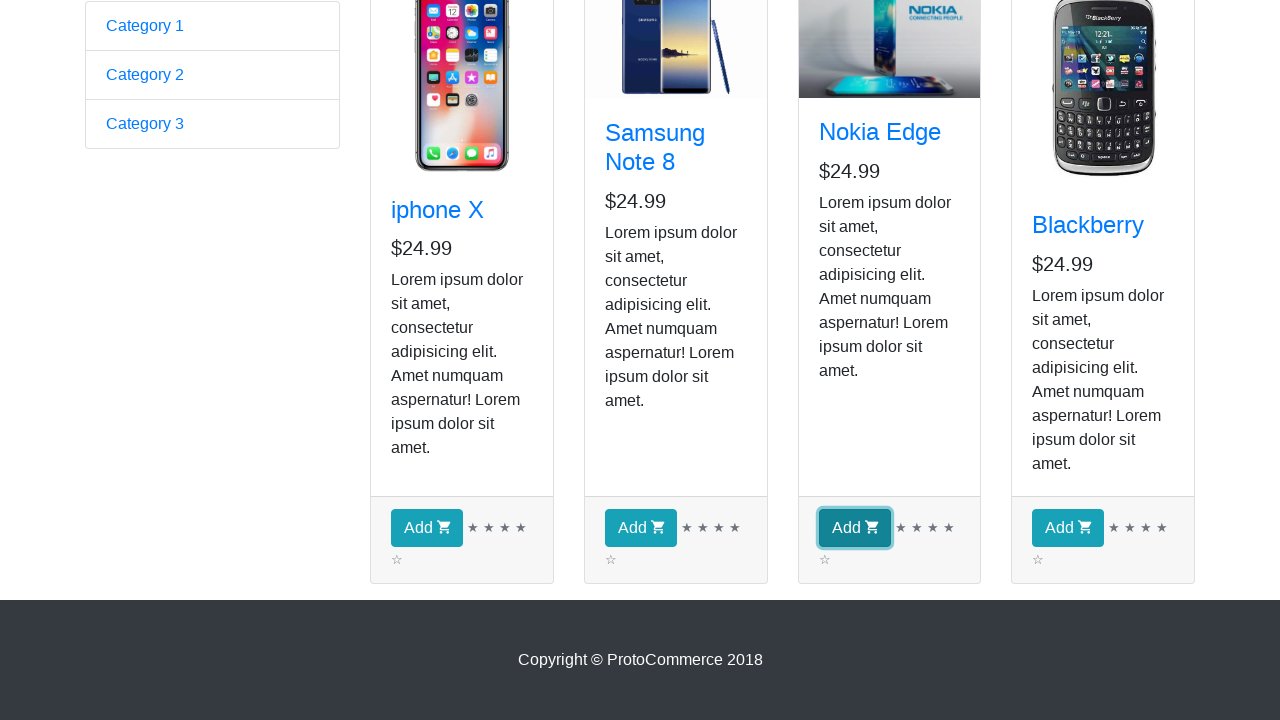